Tests hover/mouse interaction on a navigation menu by hovering over the "Courses" dropdown and then hovering over the "Data Warehousing" submenu item.

Starting URL: http://greenstech.in/selenium-course-content.html

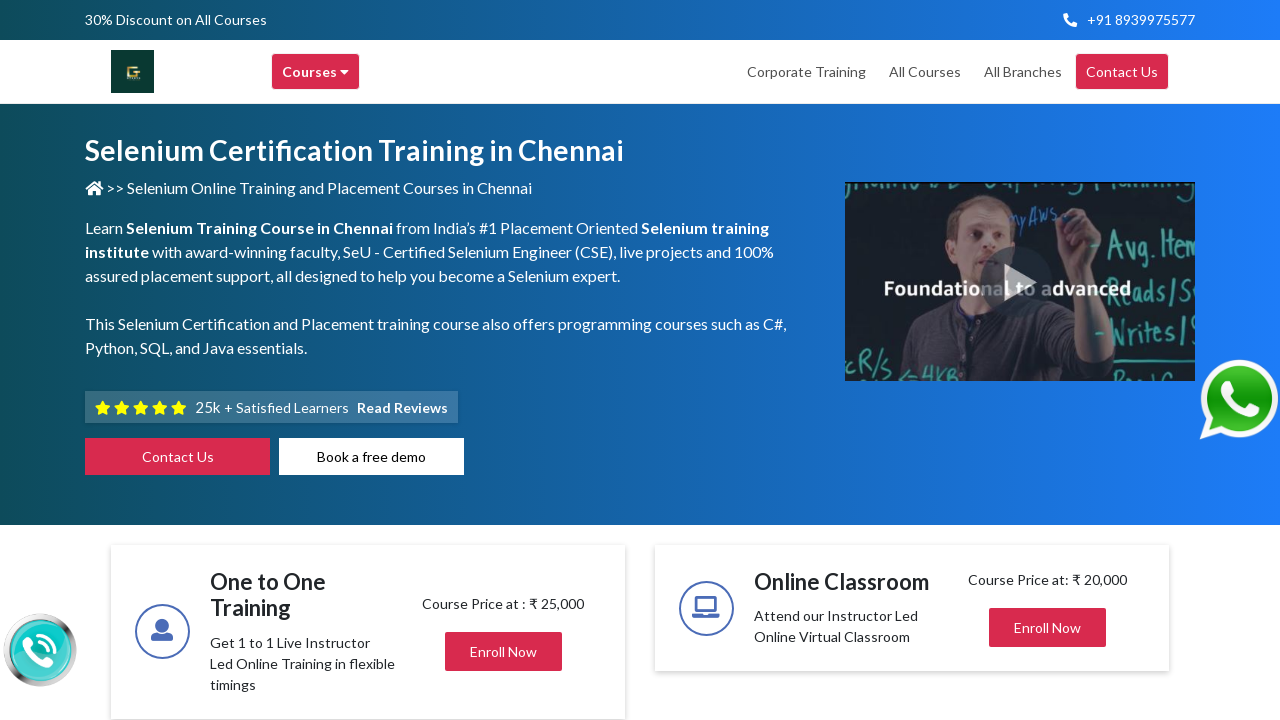

Hovered over the 'Courses' dropdown menu item at (316, 72) on xpath=//div[@title='Courses']
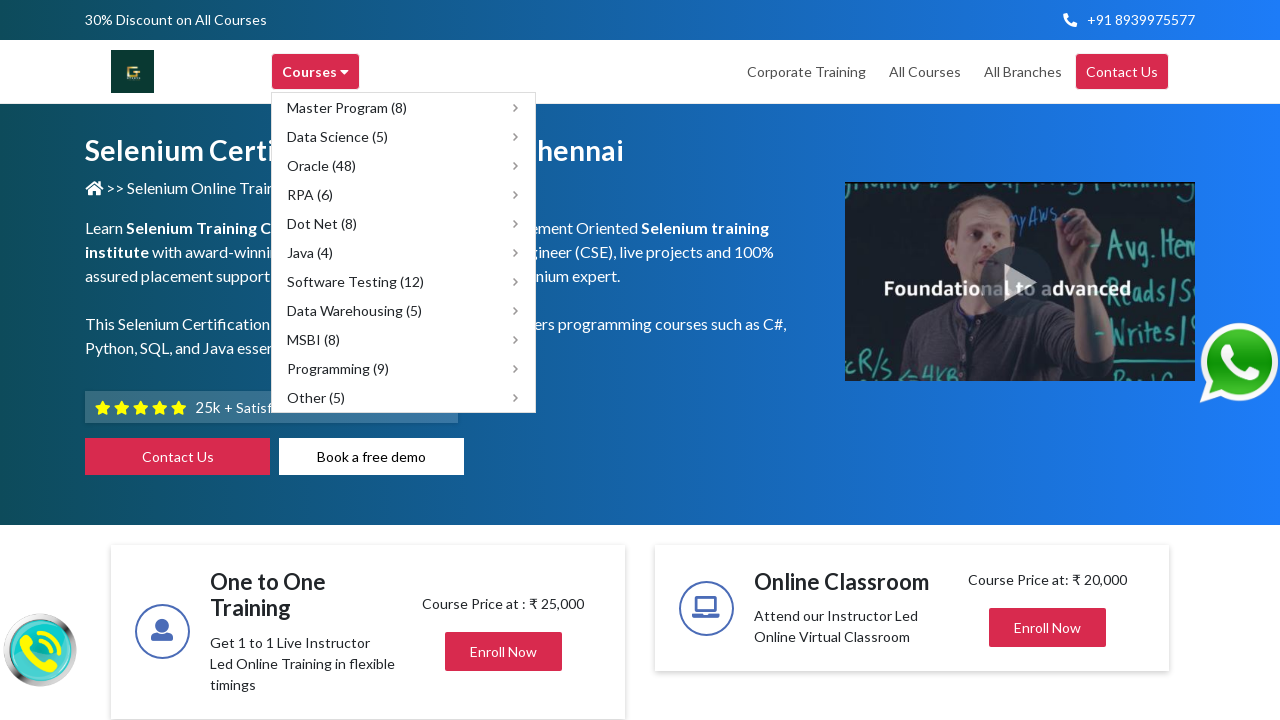

Hovered over the 'Data Warehousing (5)' submenu item at (354, 310) on xpath=//span[text()='Data Warehousing (5)']
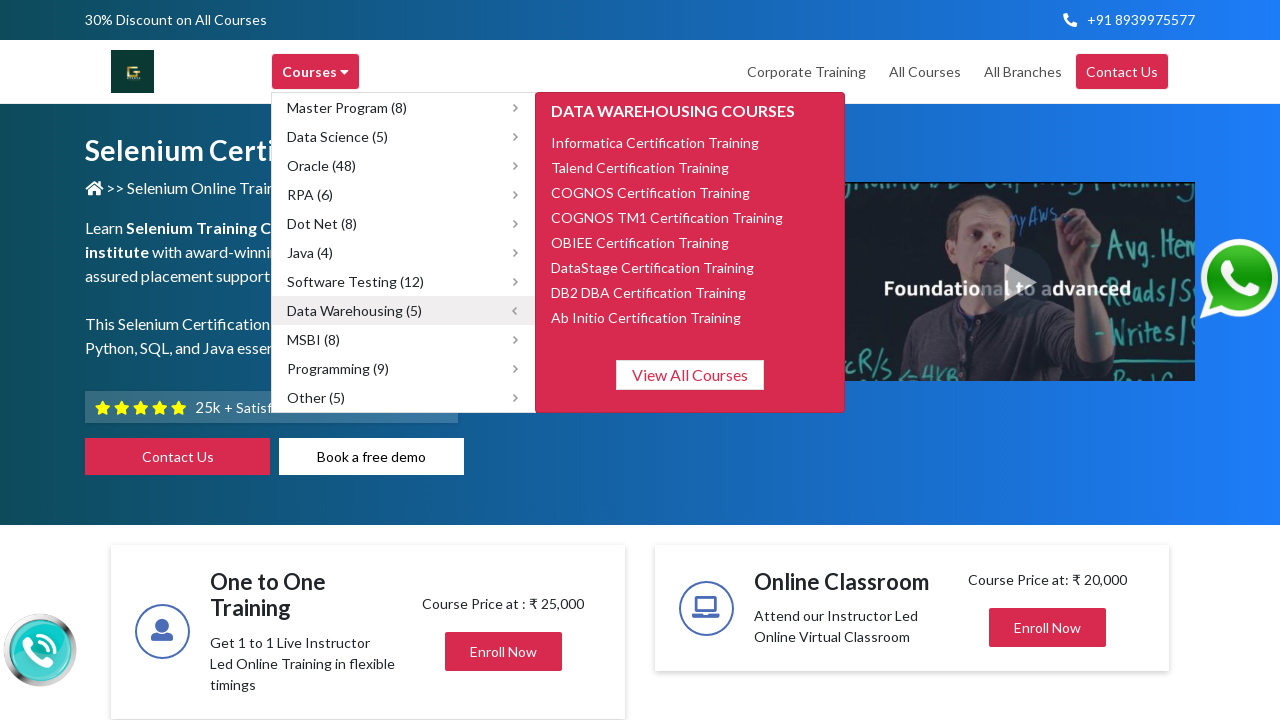

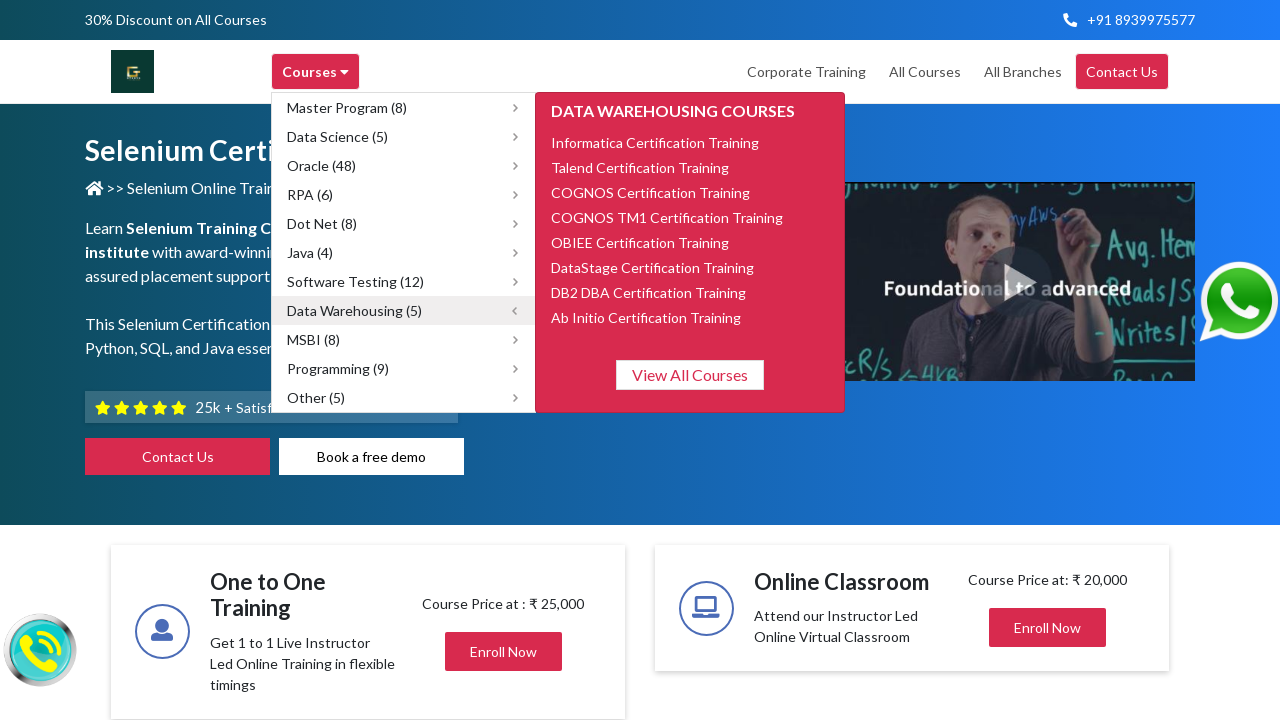